Tests NASA API page in Firefox by searching for Exoplanet in Browse APIs menu and clicking through the Exoplanet documentation sections.

Starting URL: https://api.nasa.gov/

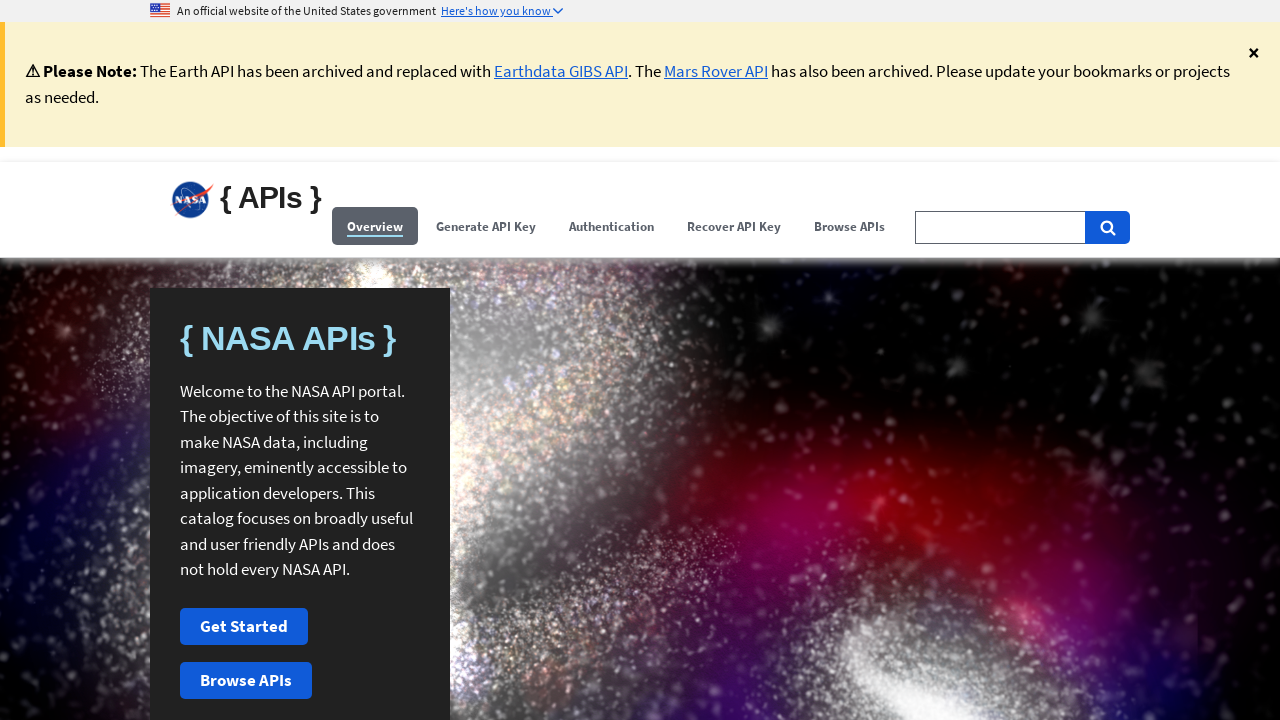

Clicked on Browse APIs menu at (850, 226) on xpath=(//span[contains(.,'Browse APIs')])[1]
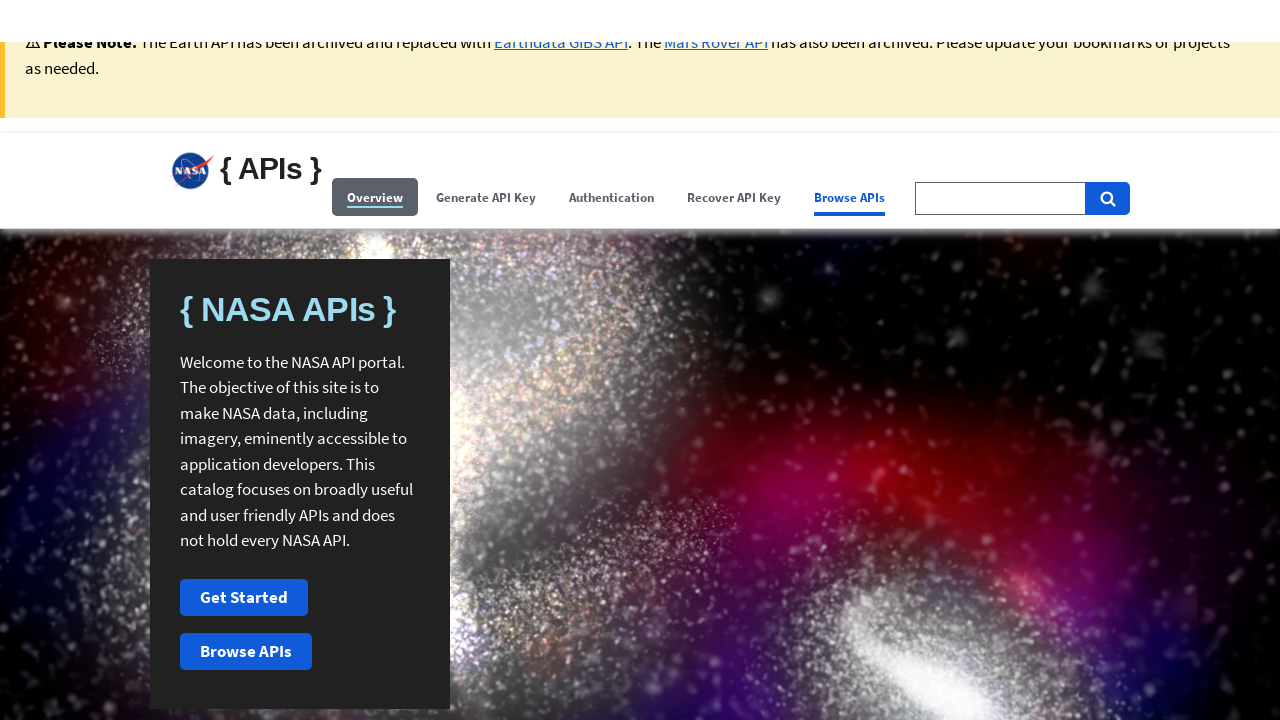

Filled search field with 'Exoplanet' on input#search-field-big
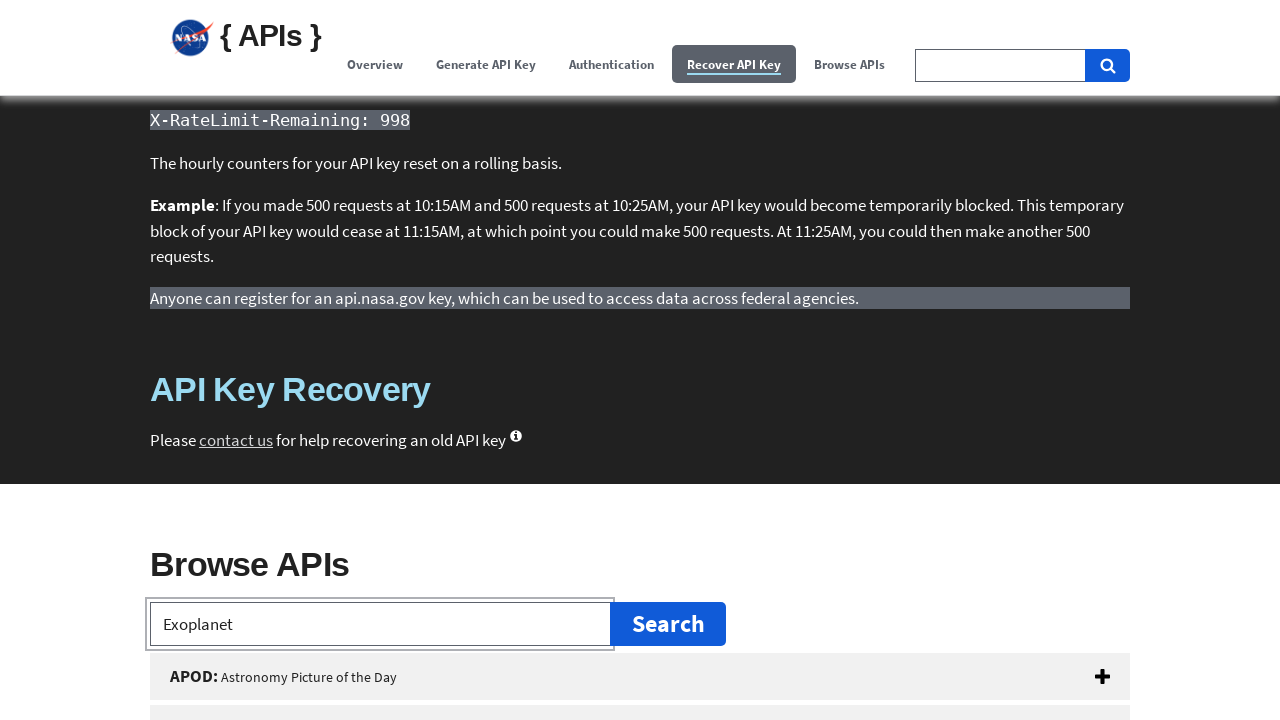

Clicked on Exoplanet API button at (640, 360) on button#exoplanet
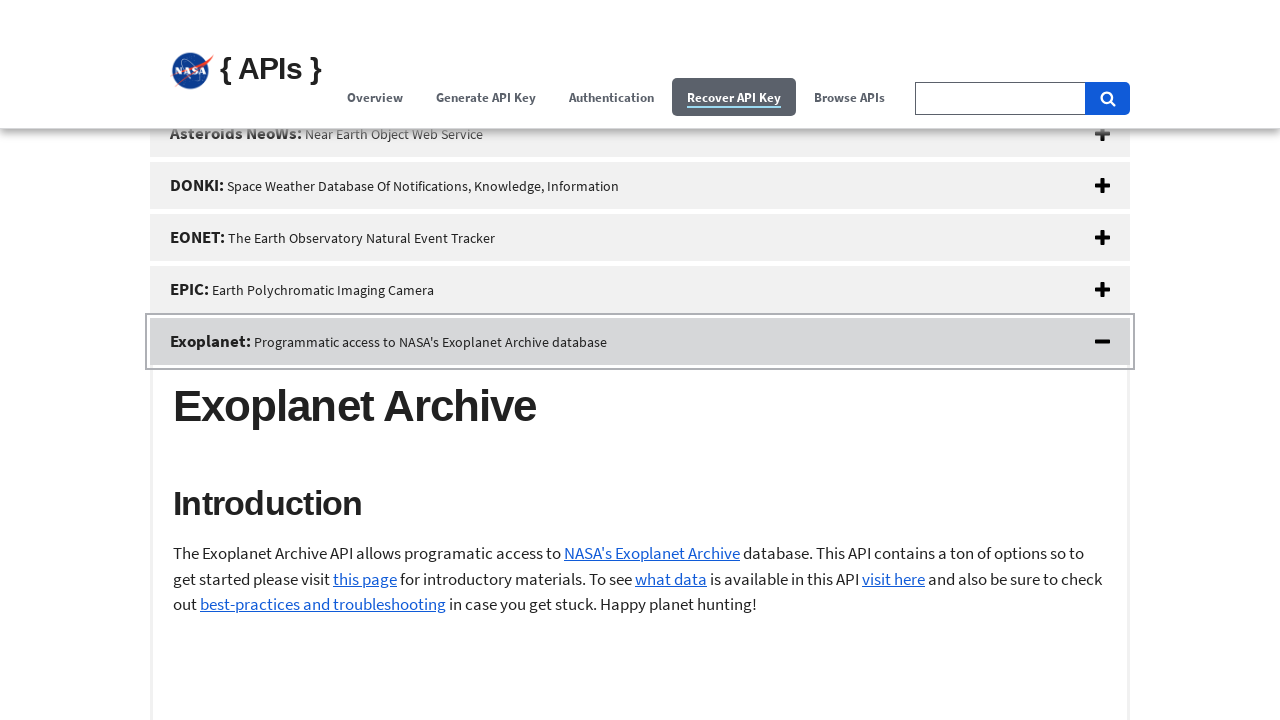

Clicked on Exoplanet Intro documentation section at (640, 296) on h2#exoPlanetIntro
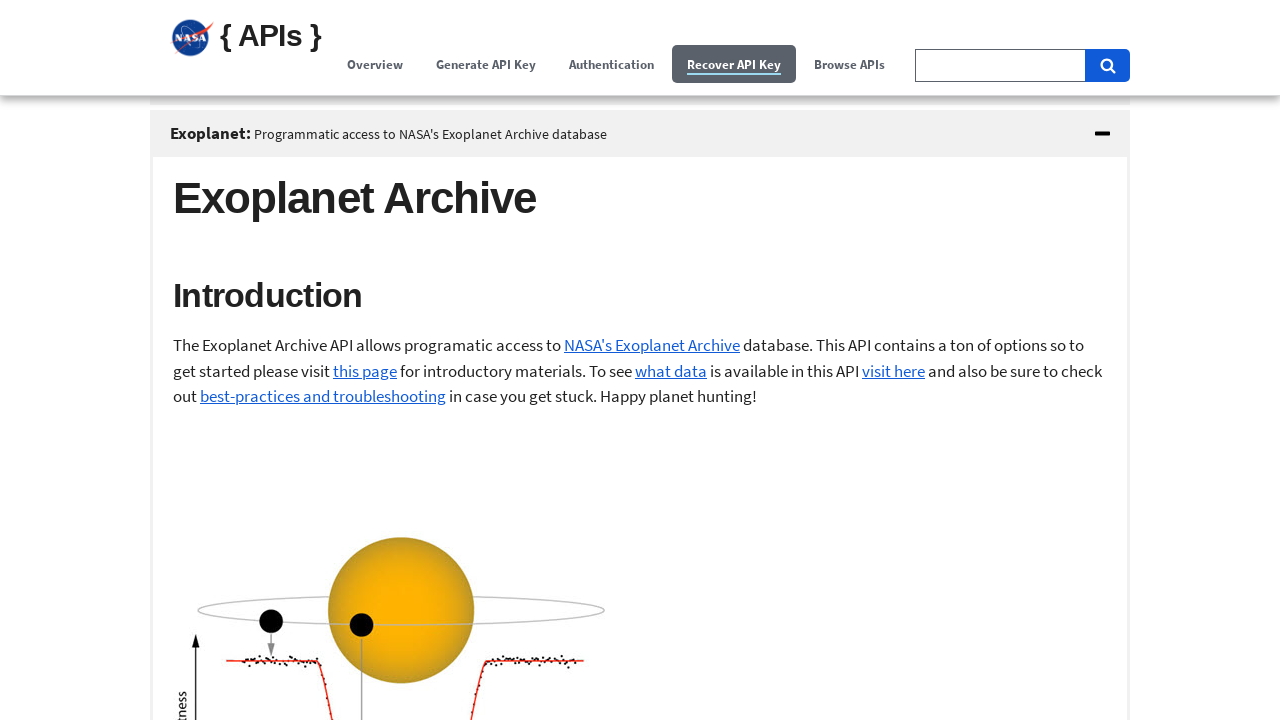

Clicked on Exoplanet Examples documentation section at (640, 361) on h2#exoPlanetExamples
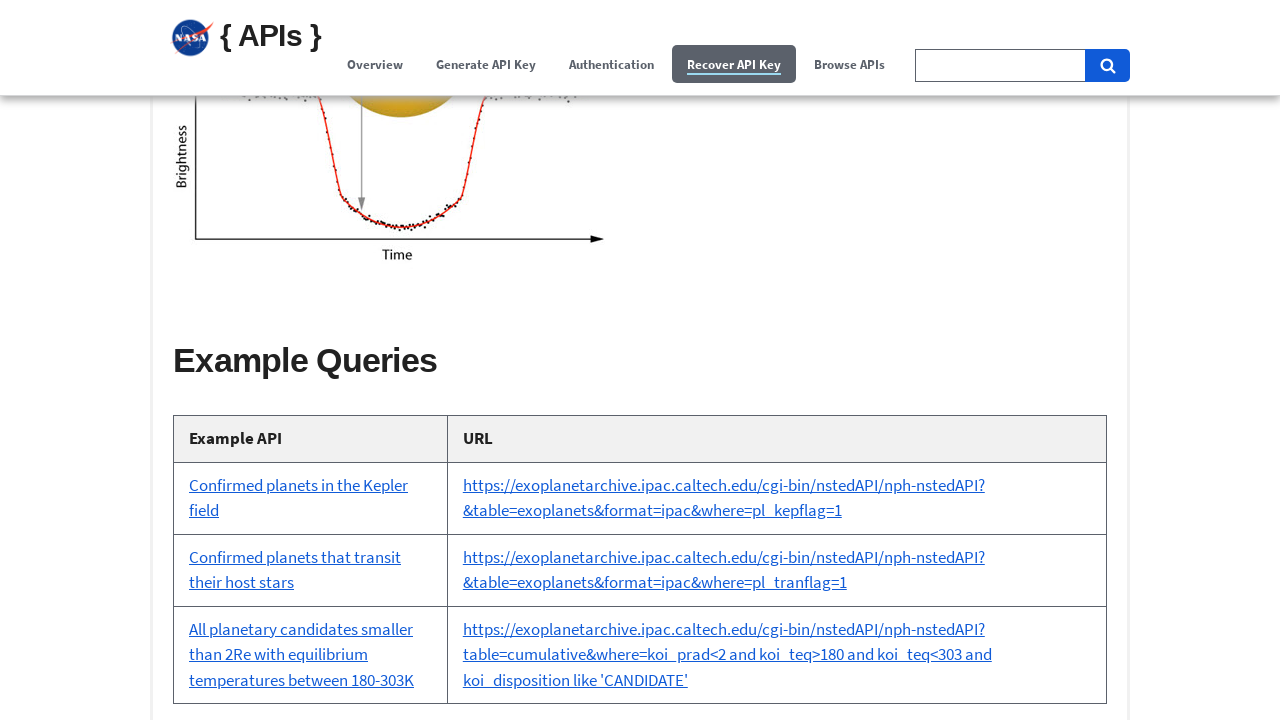

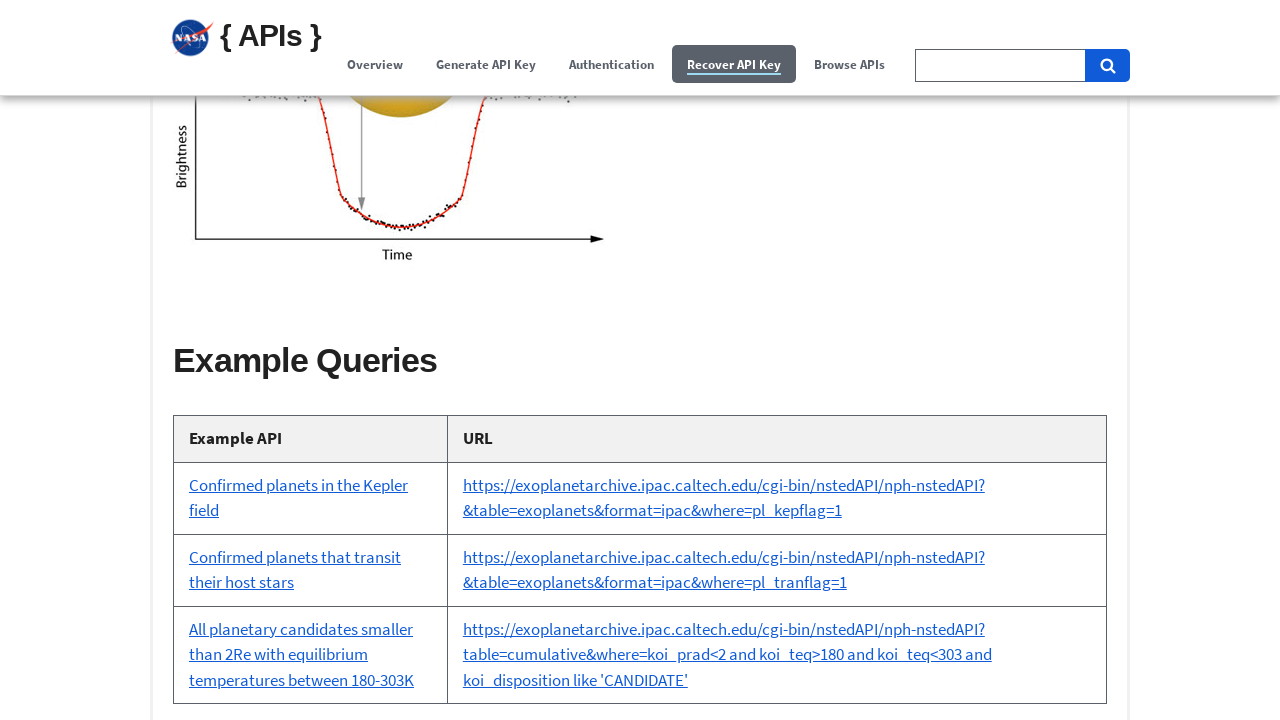